Tests tooltip functionality by hovering over a button element to trigger tooltip display

Starting URL: https://demoqa.com/tool-tips

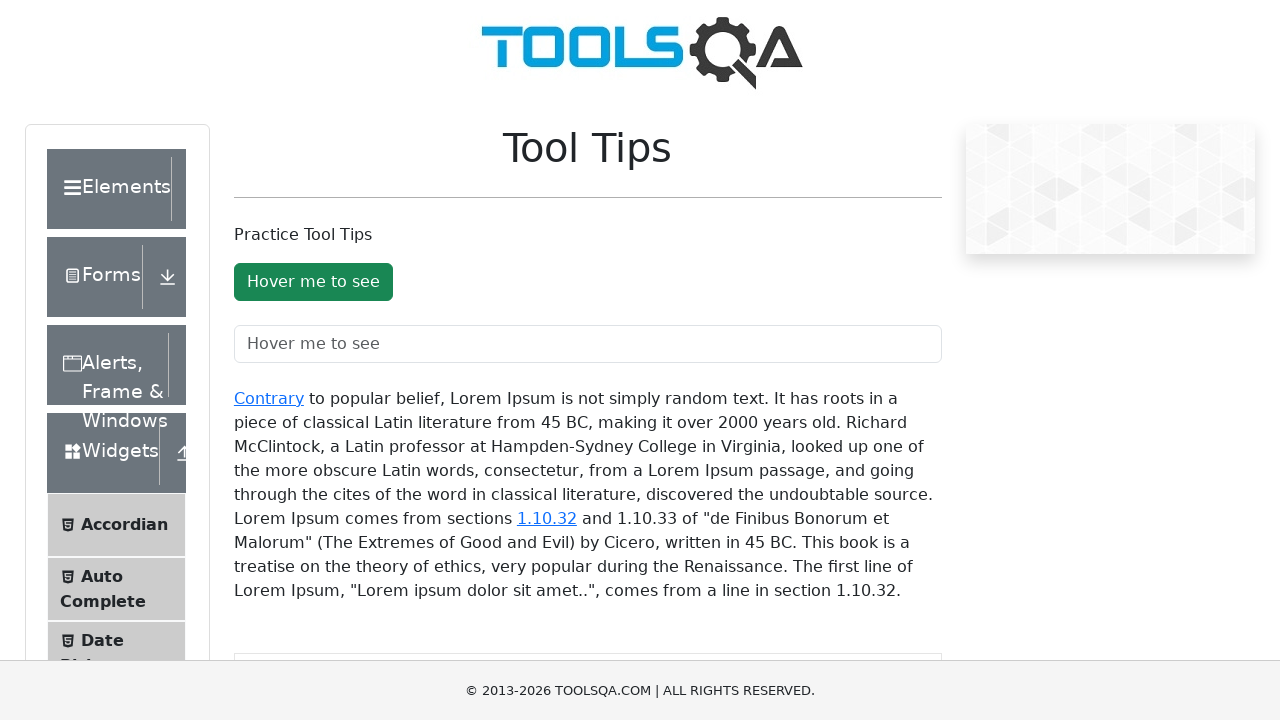

Located the tooltip button element
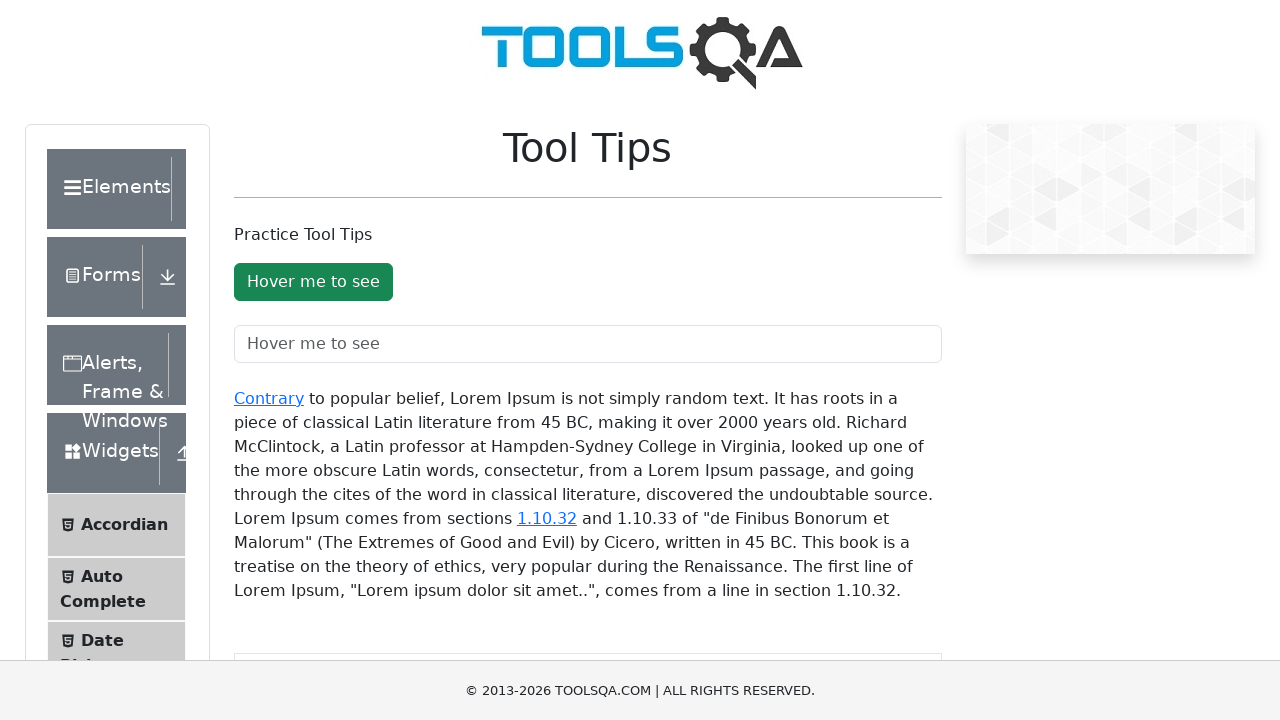

Hovered over the tooltip button to trigger tooltip display at (313, 282) on #toolTipButton
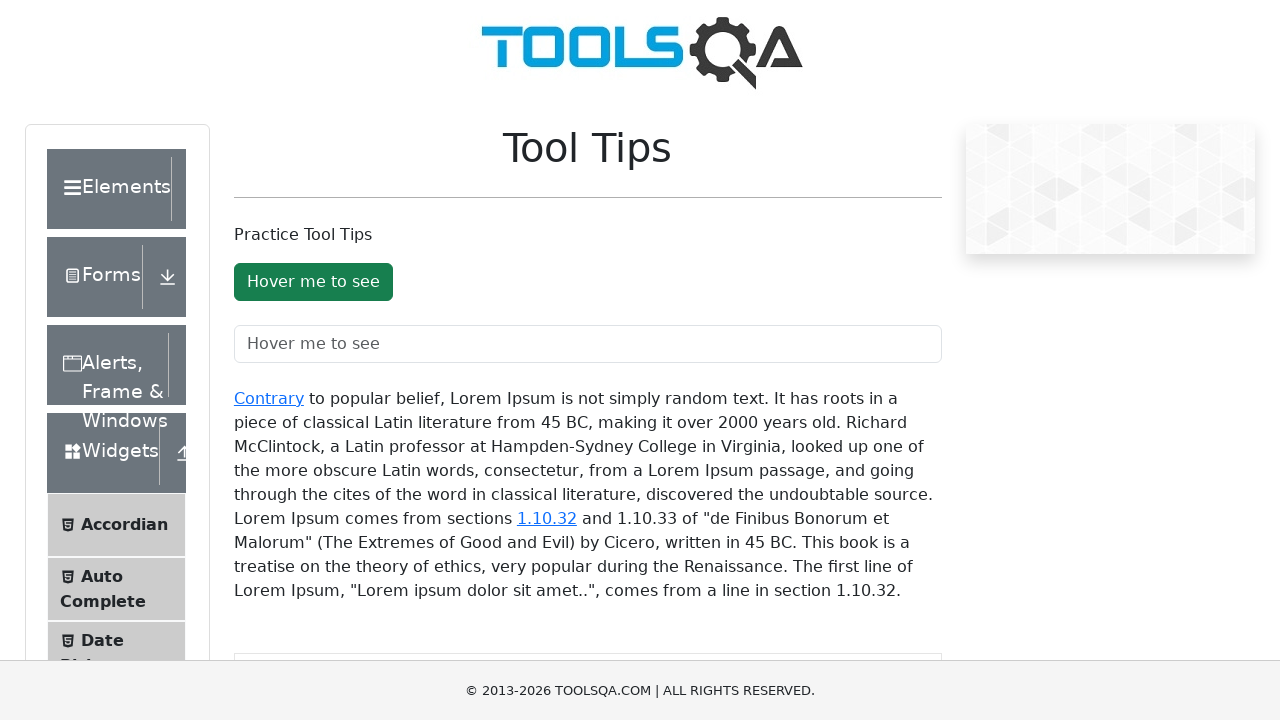

Waited for tooltip to appear
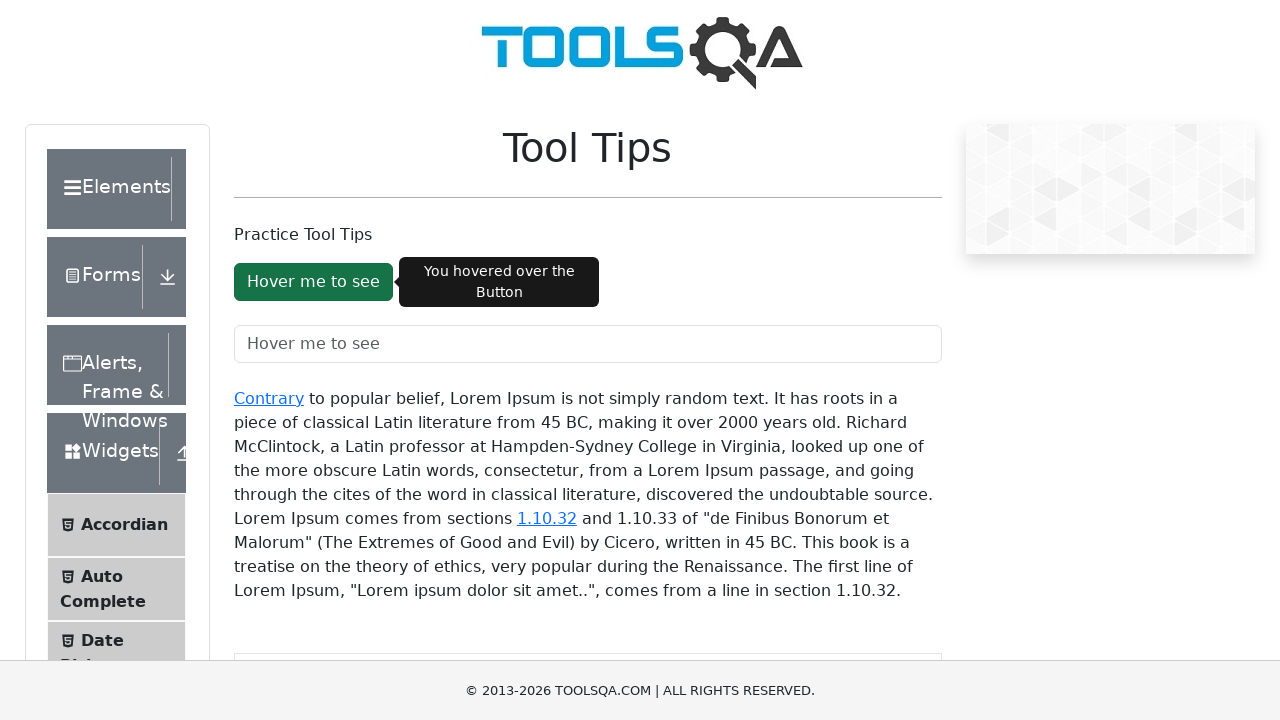

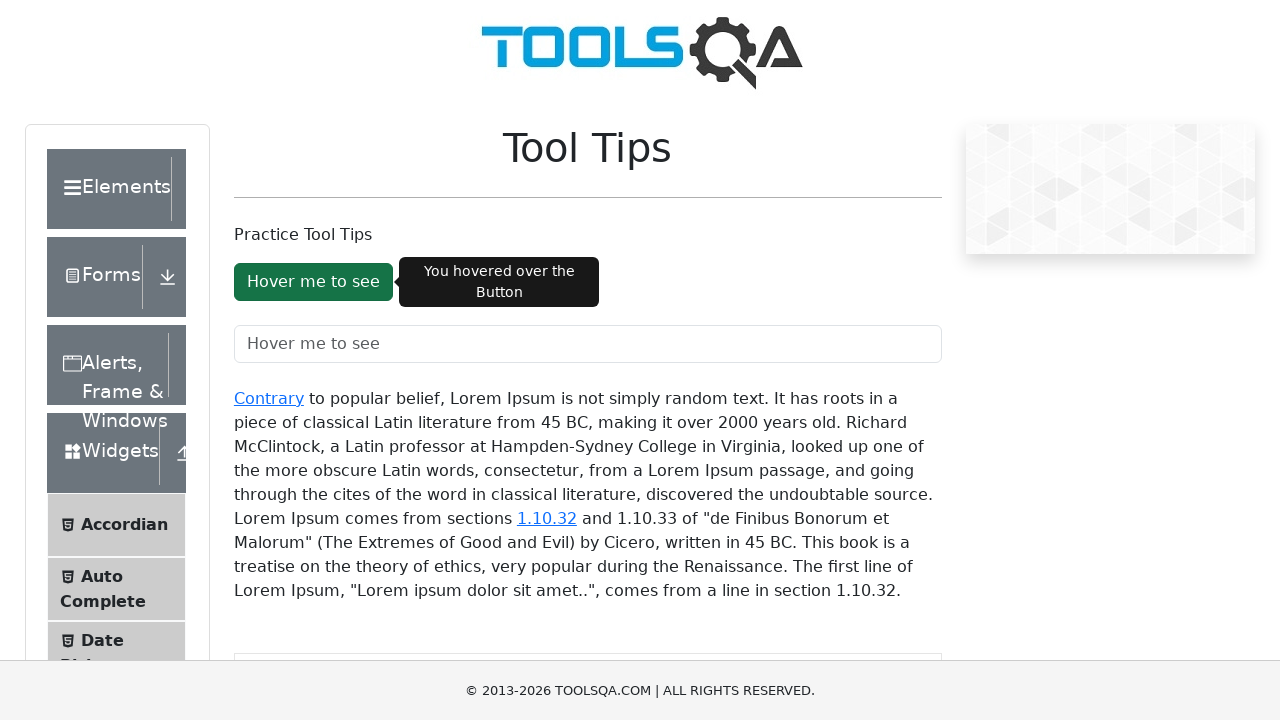